Tests opening a new browser tab by navigating to a page, opening a new tab, navigating to a different URL in that tab, and verifying two tabs are open.

Starting URL: https://the-internet.herokuapp.com/windows

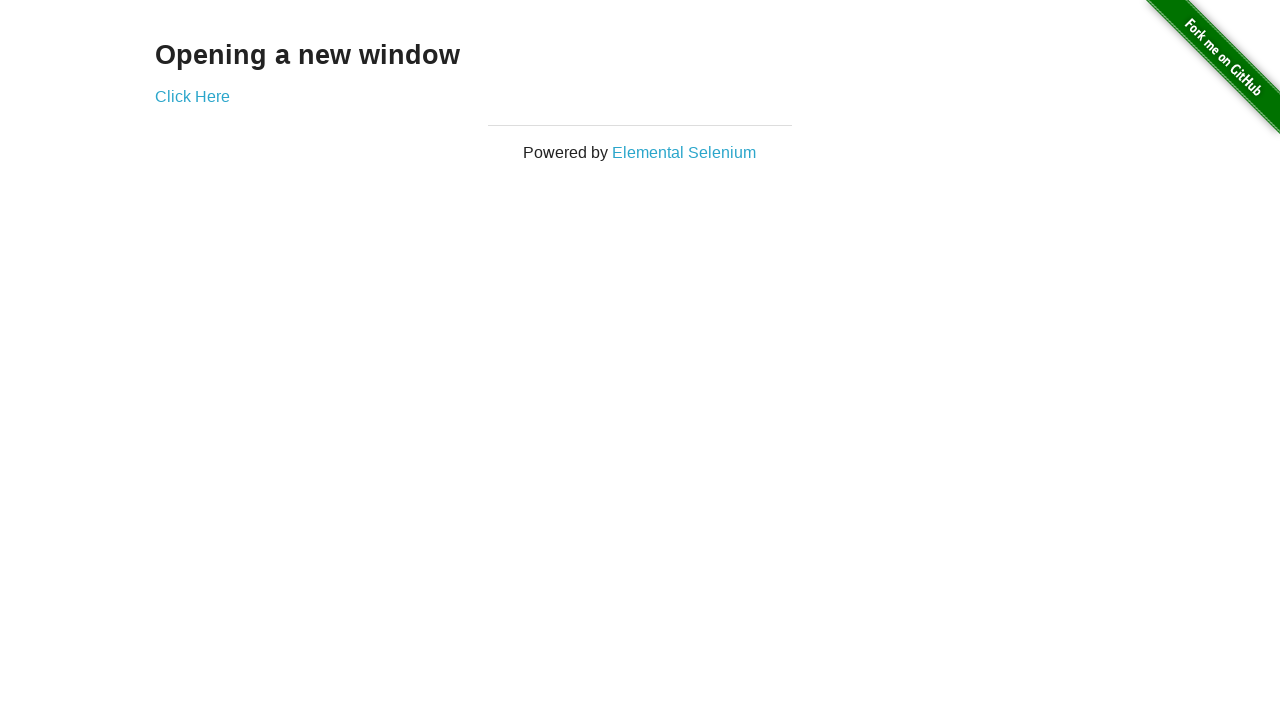

Opened a new tab in the browser context
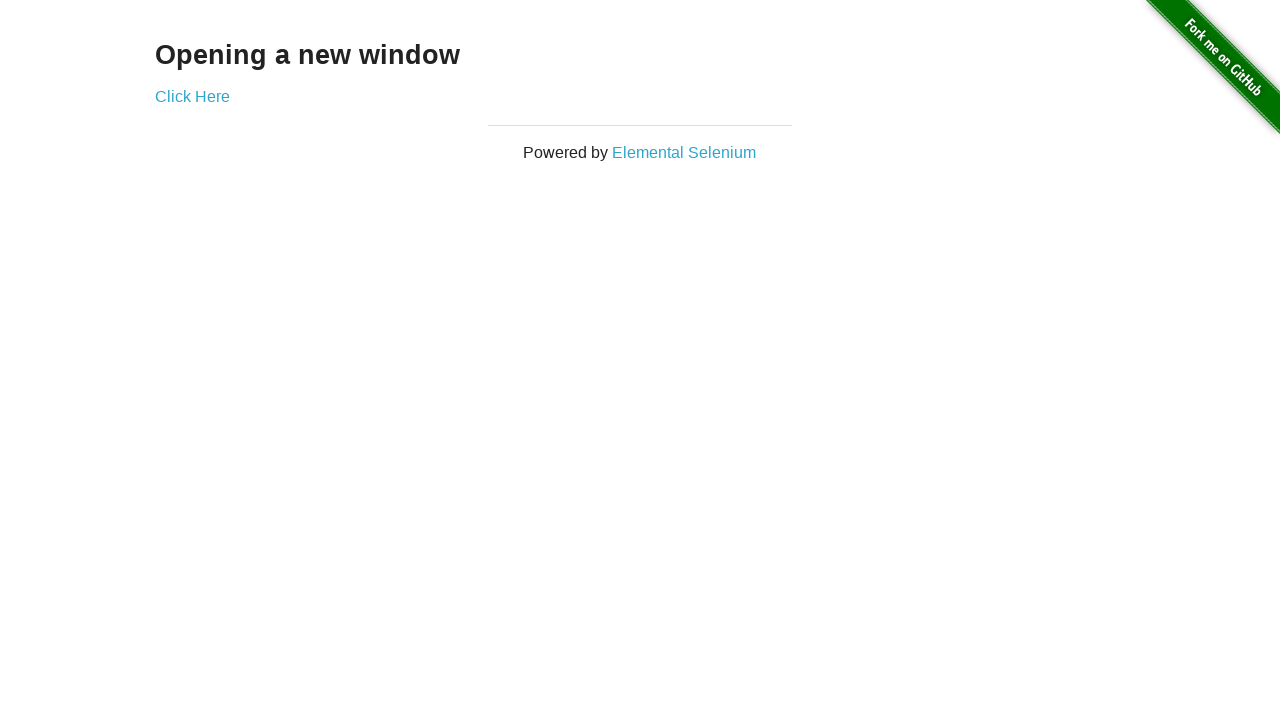

Navigated to https://the-internet.herokuapp.com/typos in the new tab
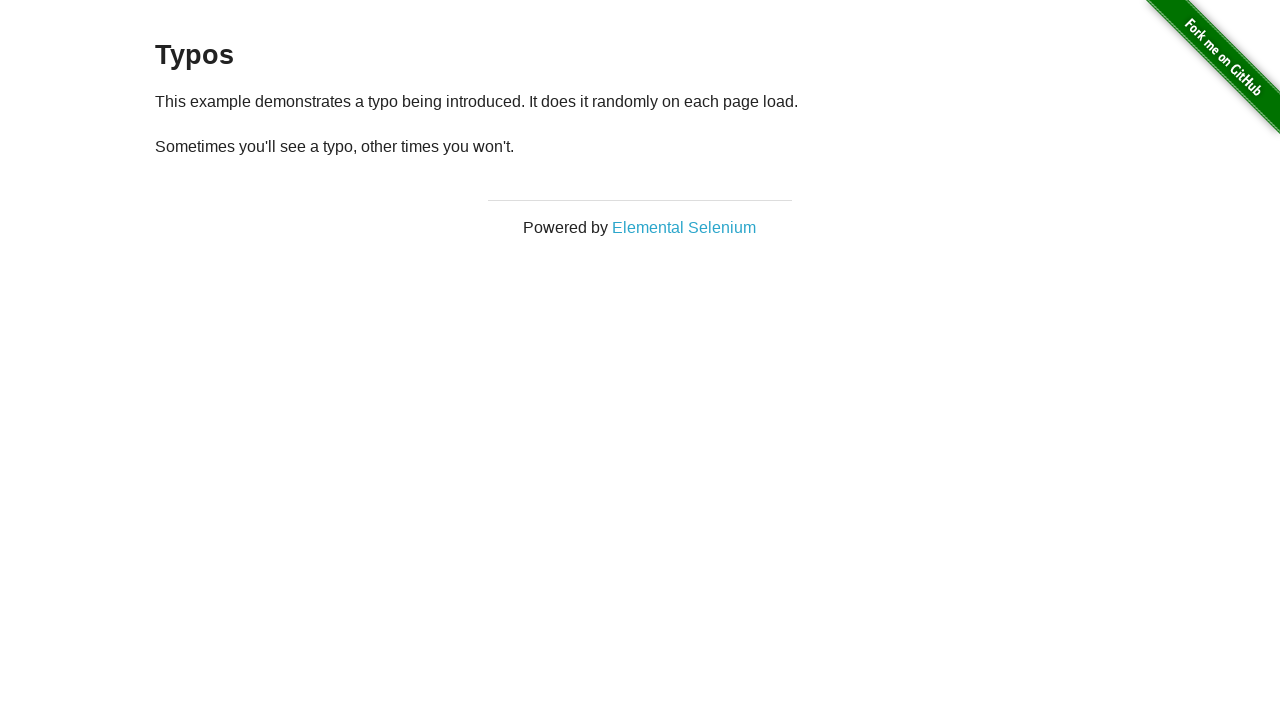

Verified that 2 tabs are open in the context
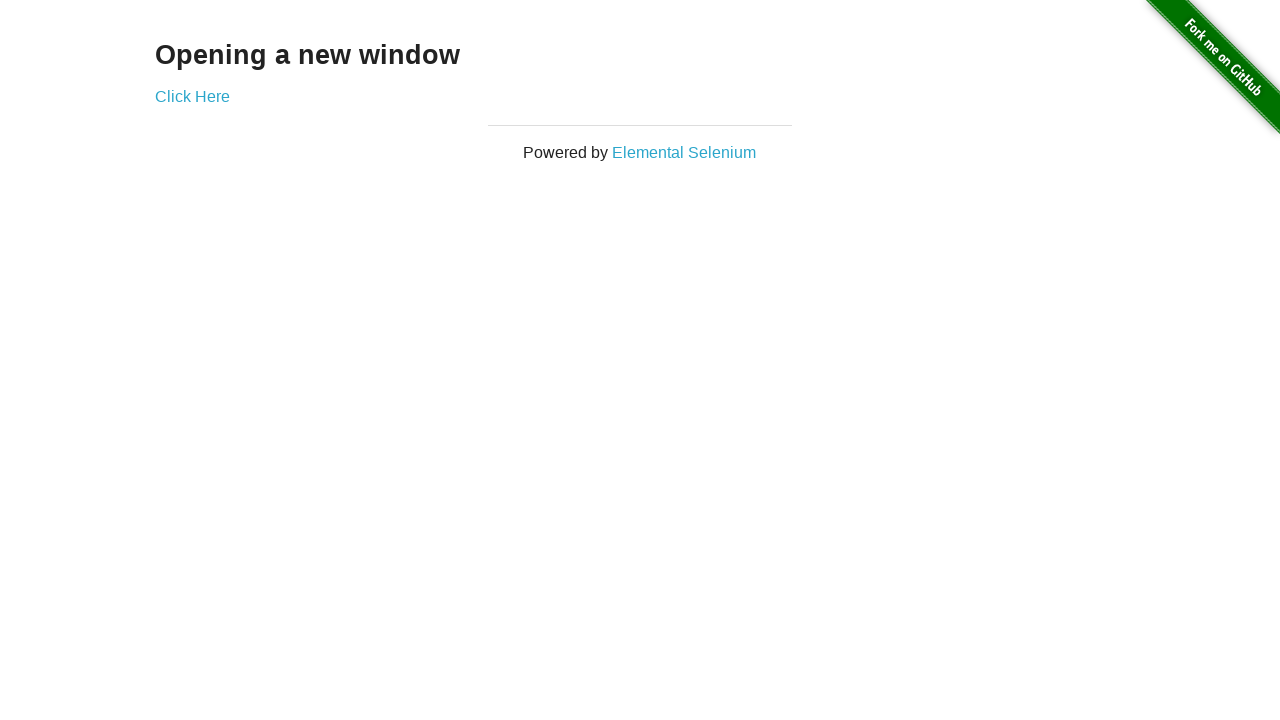

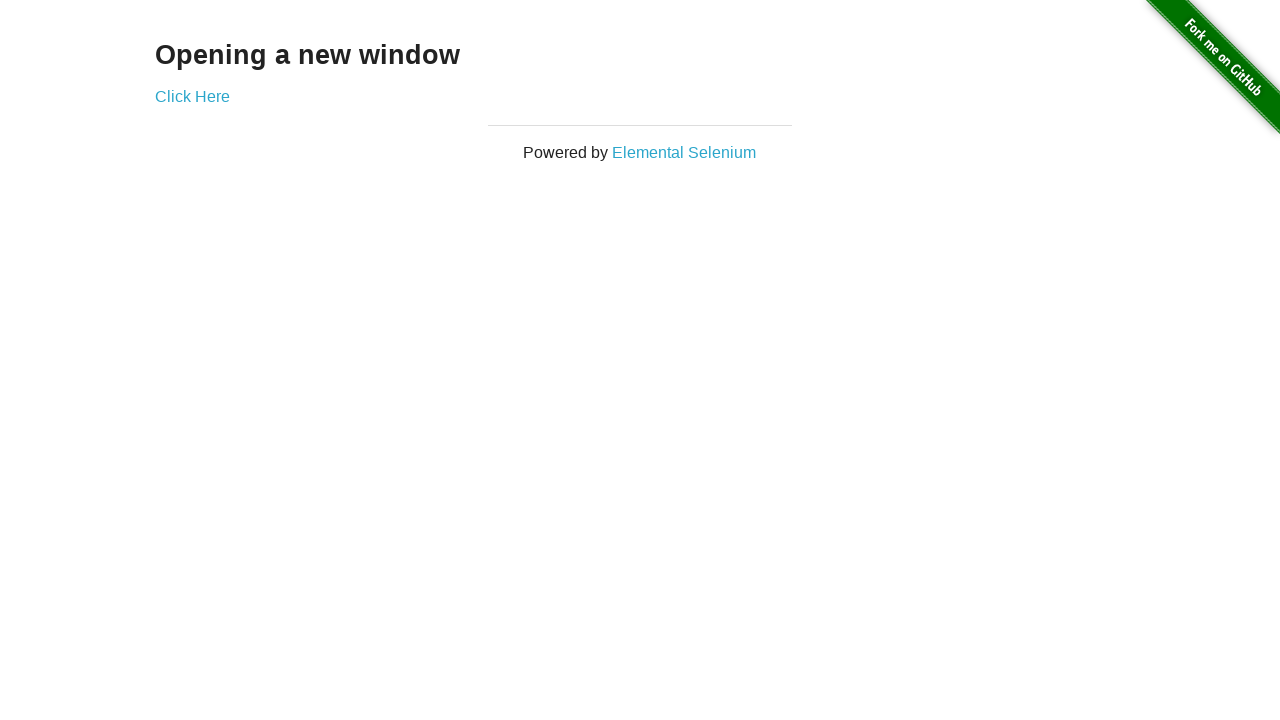